Verifies that the registration page displays the correct welcome heading "Selamat Datang di Melaka"

Starting URL: https://dashboard.melaka.app/register

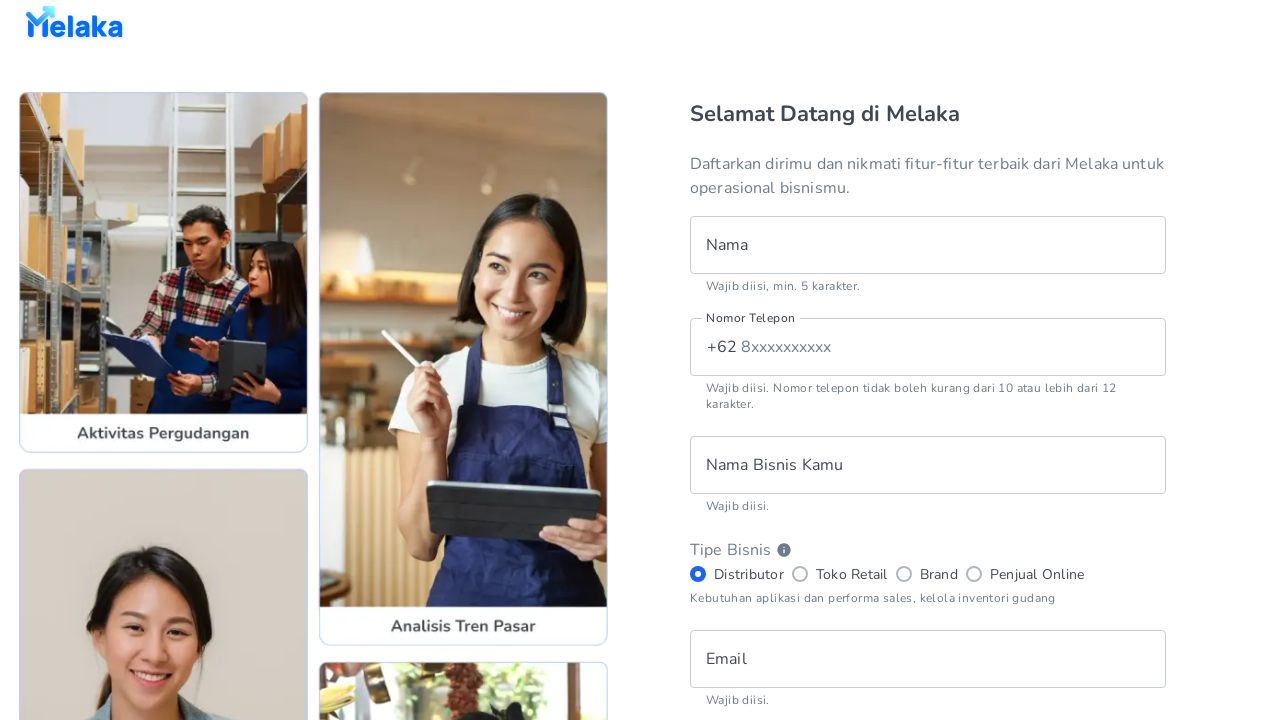

Waited for welcome heading 'Selamat Datang di Melaka' to load on registration page
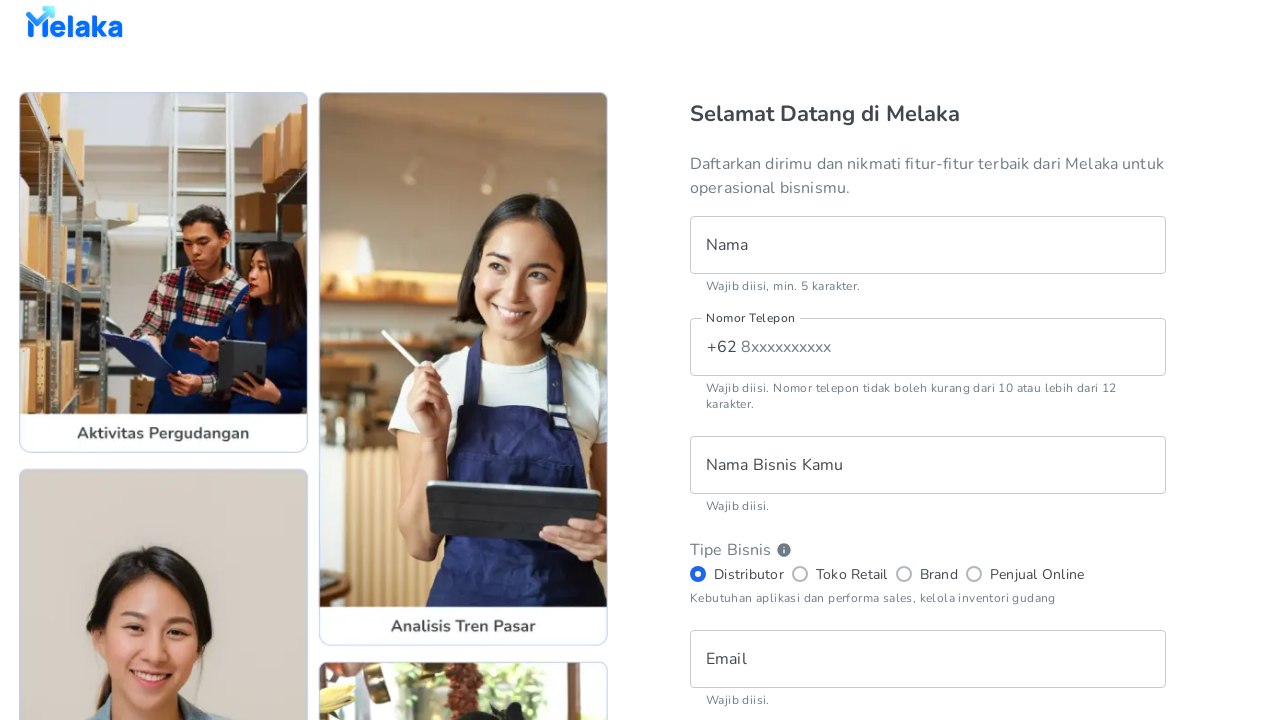

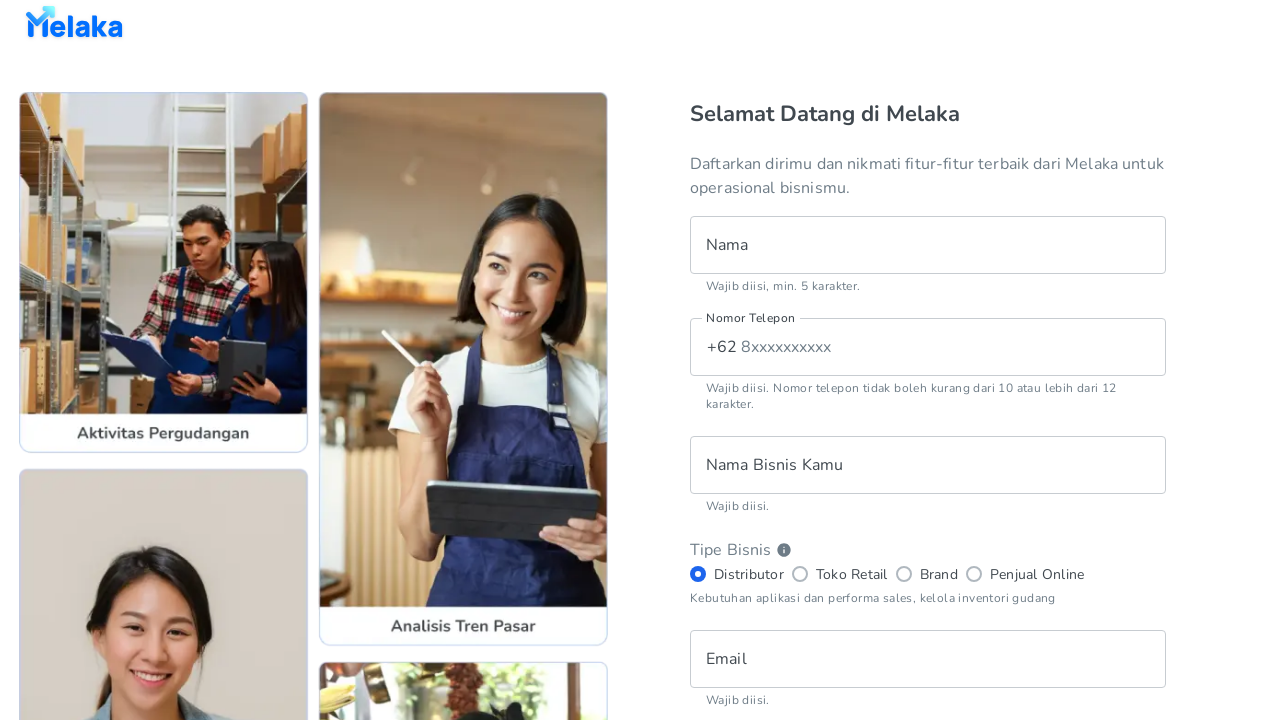